Tests dynamic controls page by removing a checkbox and enabling a text input, verifying state changes

Starting URL: http://the-internet.herokuapp.com/

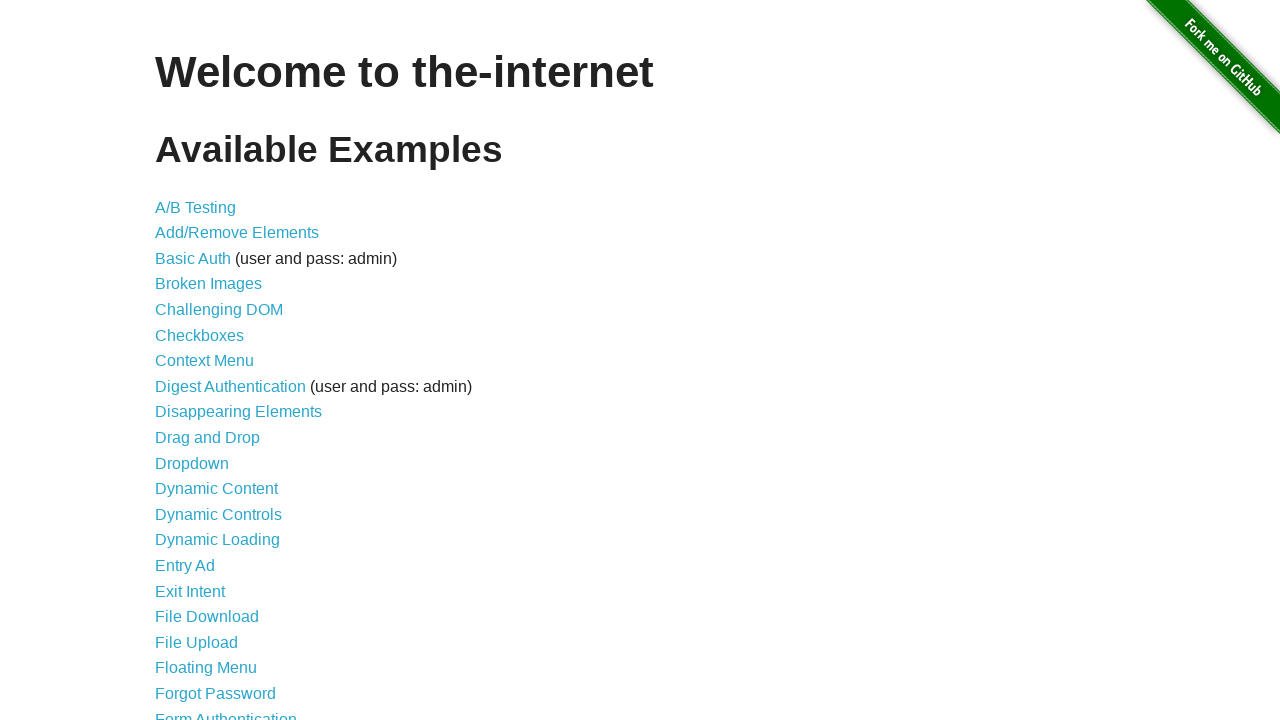

Clicked on Dynamic Controls link at (218, 514) on text=Dynamic Controls
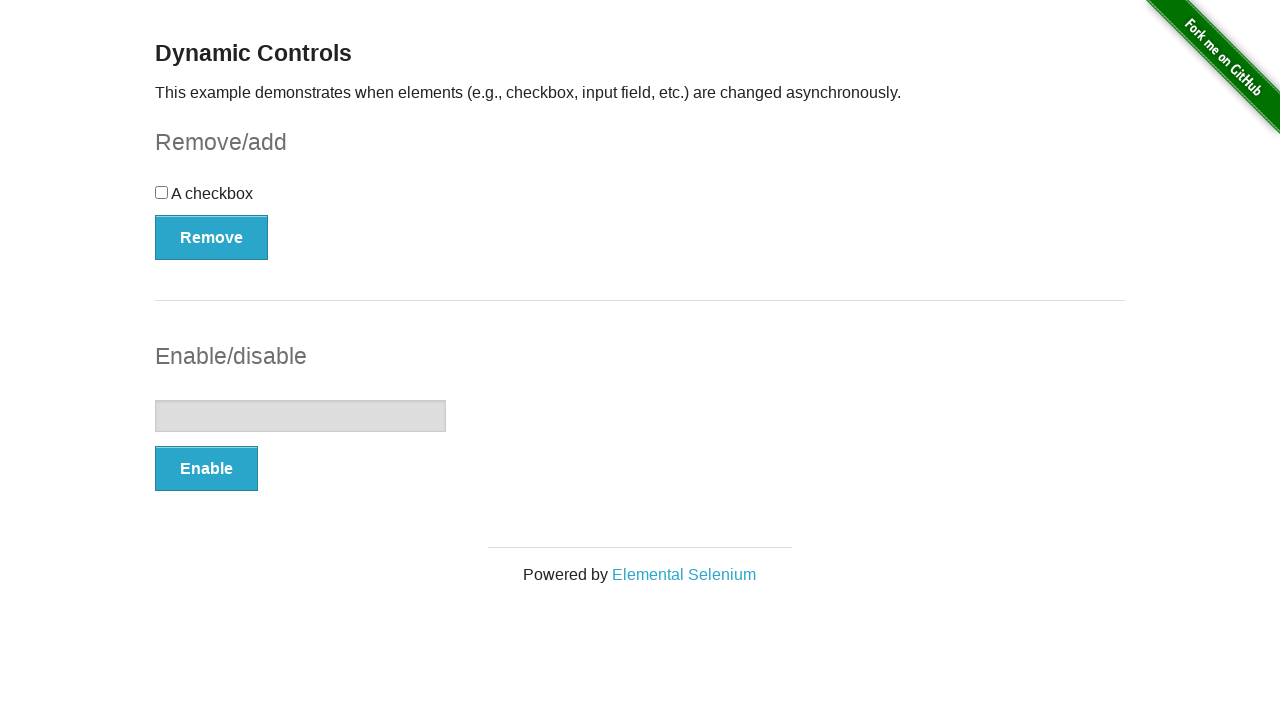

Clicked the Remove button to remove the checkbox at (212, 237) on button:has-text('Remove')
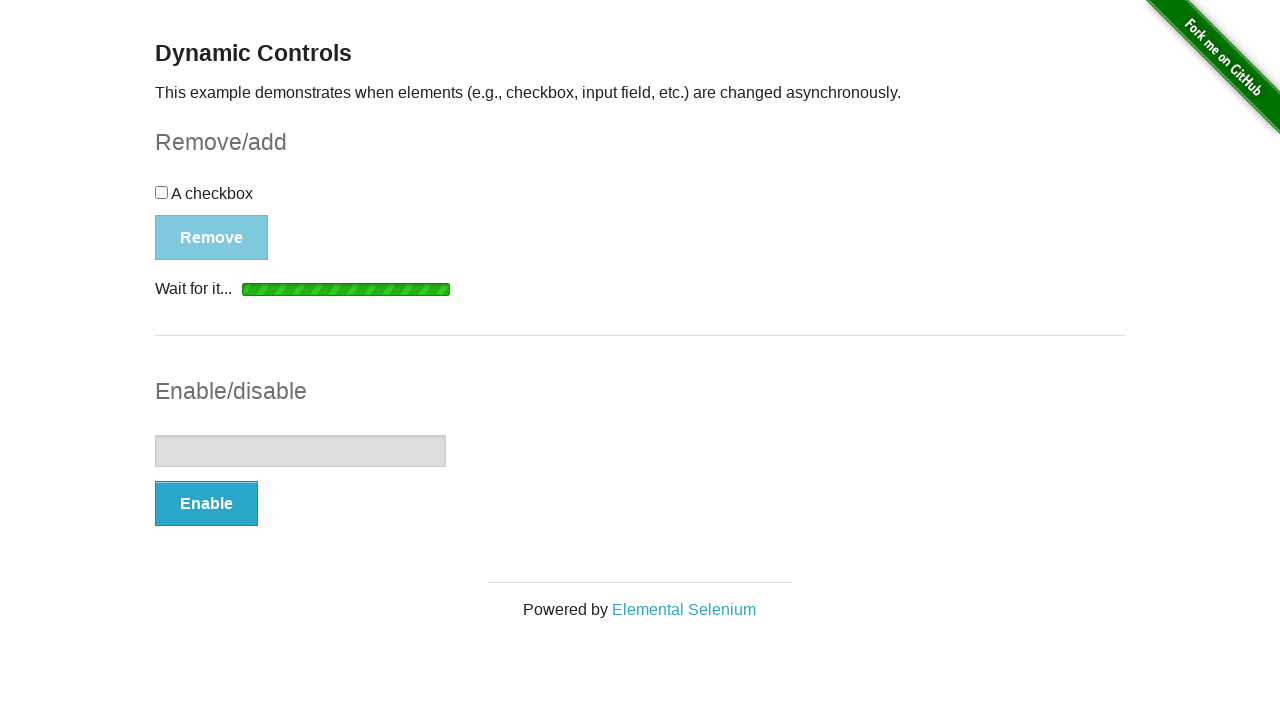

Waited for 'It's gone!' message to appear
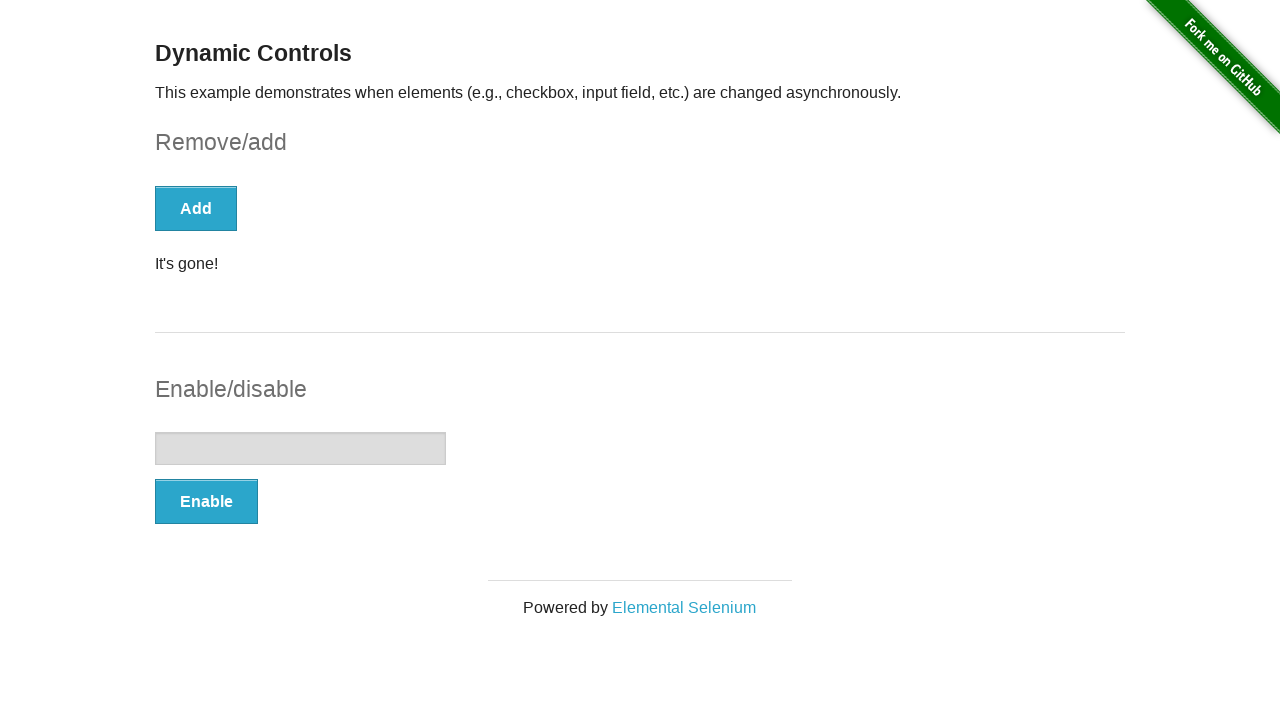

Verified checkbox has disappeared
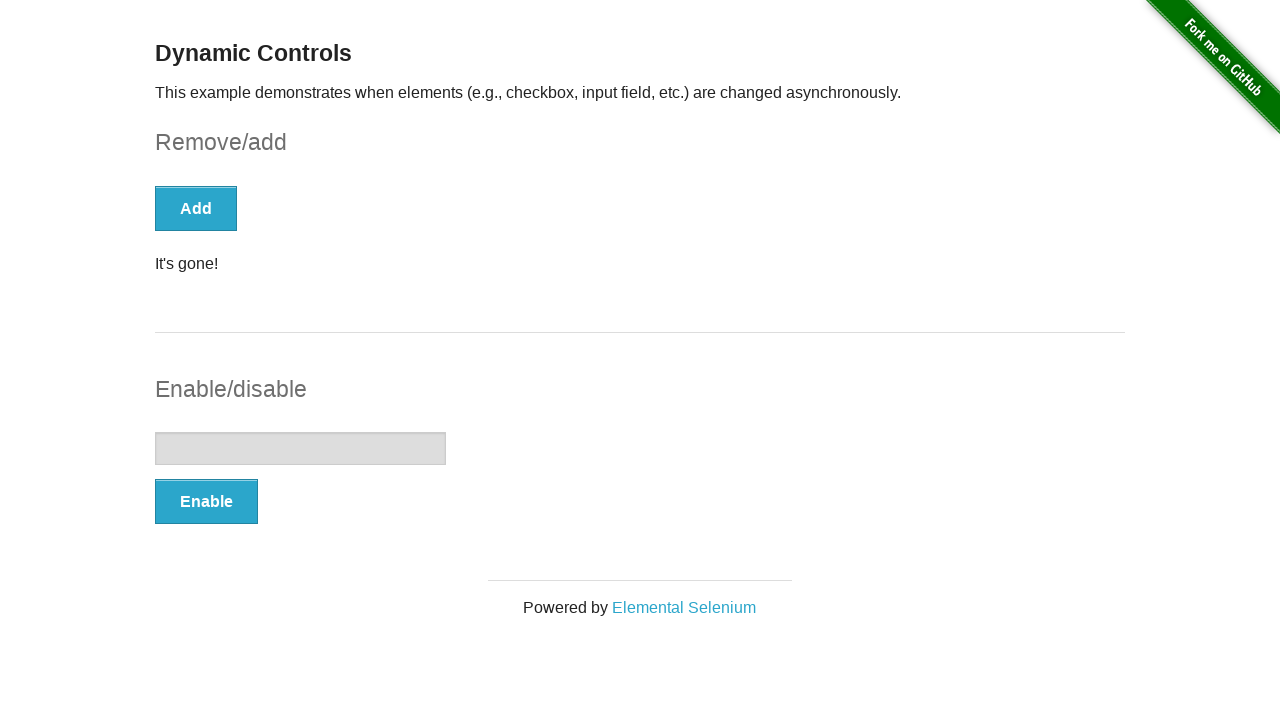

Clicked the Enable button to enable the text input at (206, 501) on button:has-text('Enable')
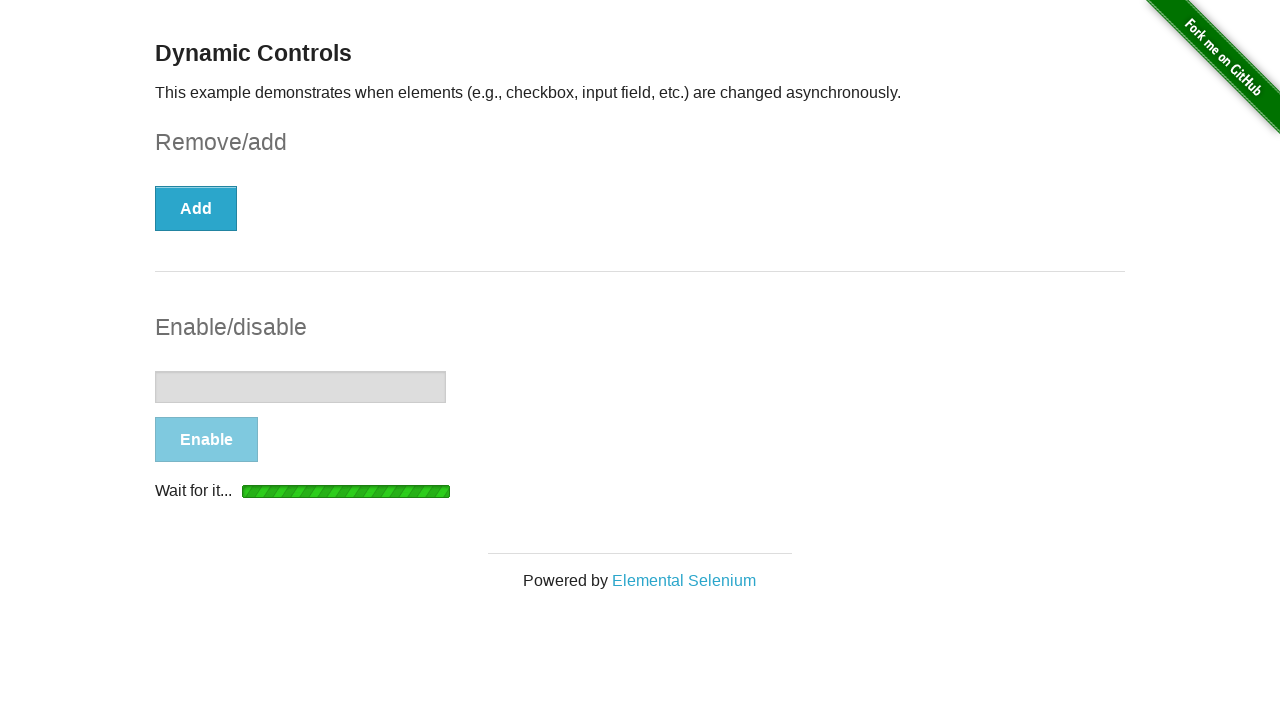

Waited for 'It's enabled!' message to appear
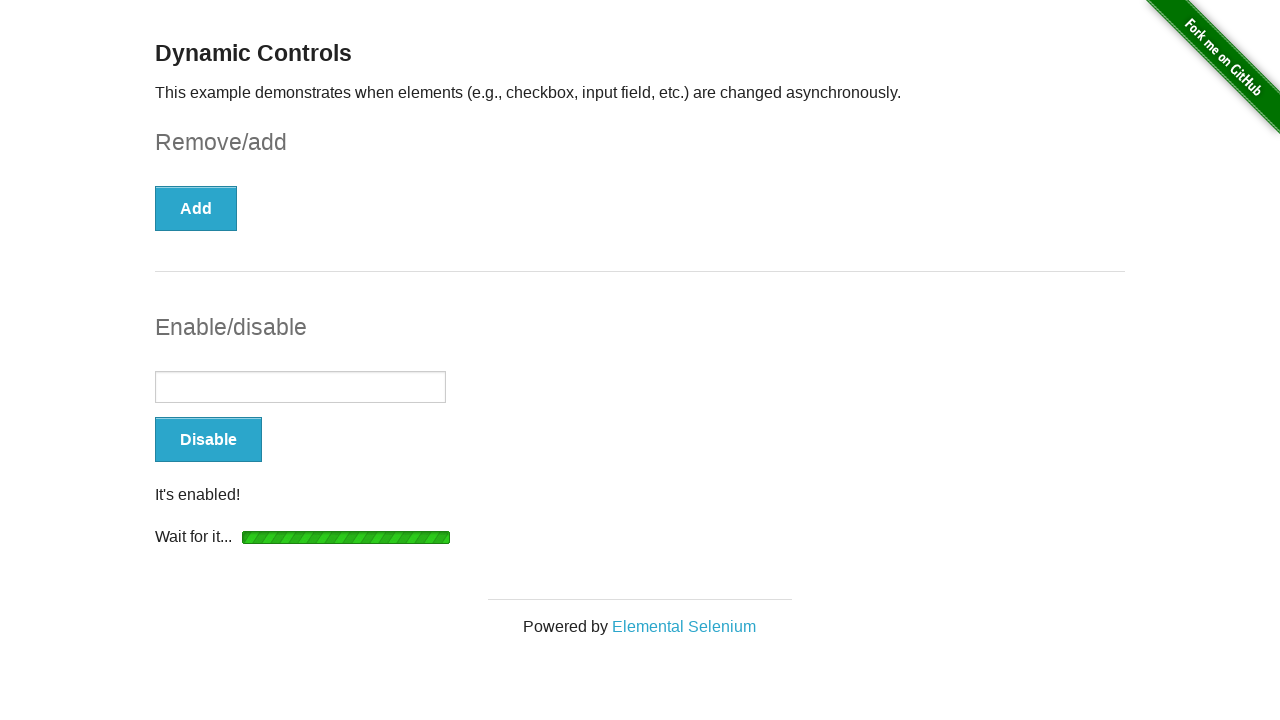

Verified text input is now enabled
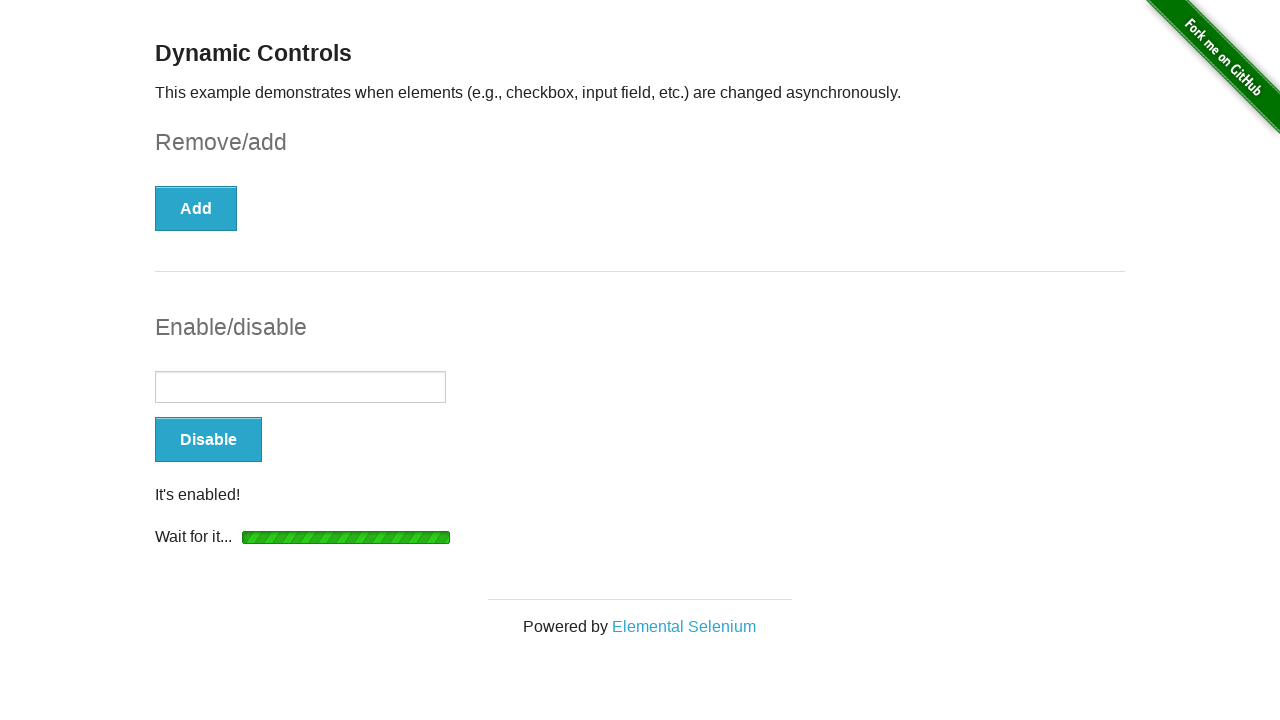

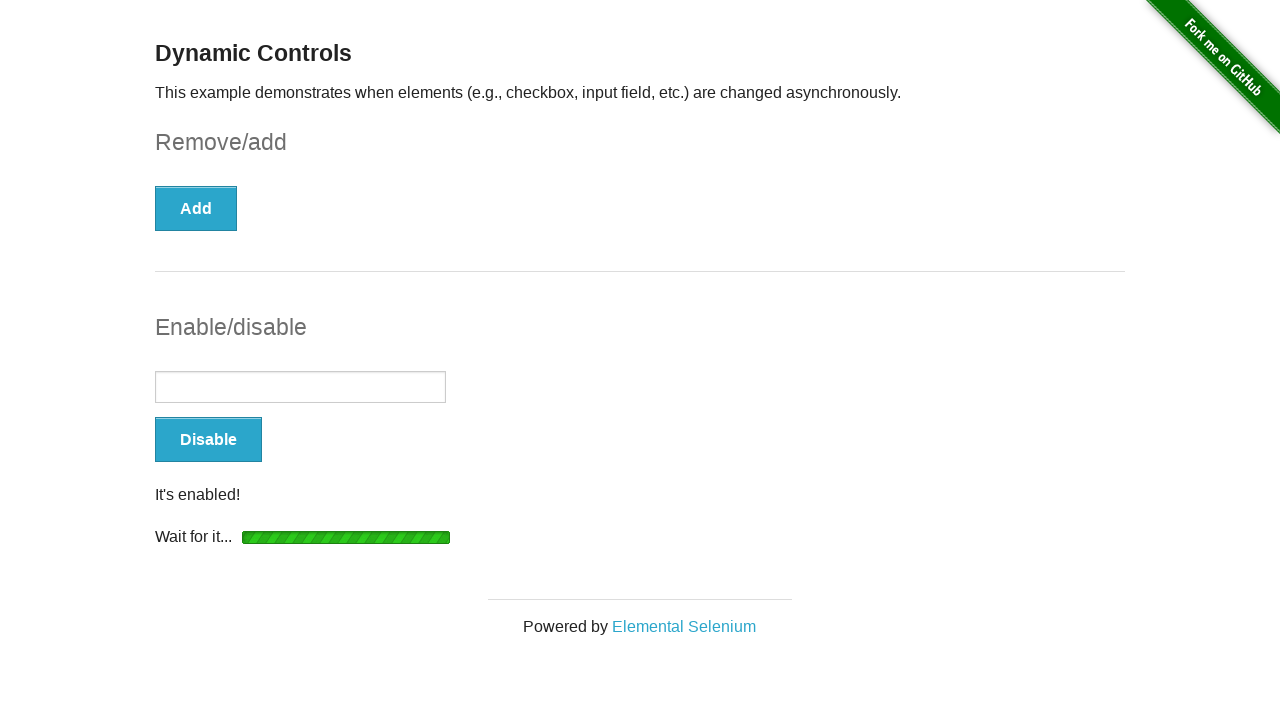